Tests the X (close) button functionality on the signup modal, verifying the modal closes properly

Starting URL: https://www.demoblaze.com/

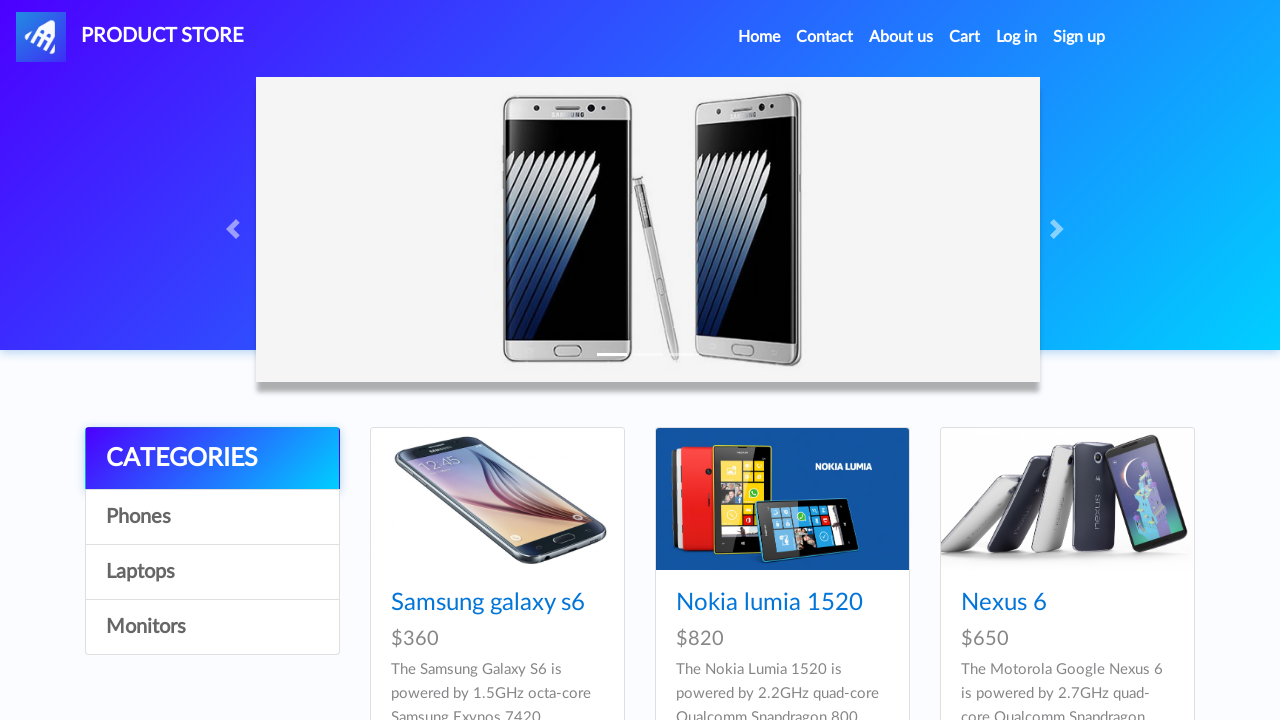

Clicked Sign up button to open signup modal at (1079, 37) on #signin2
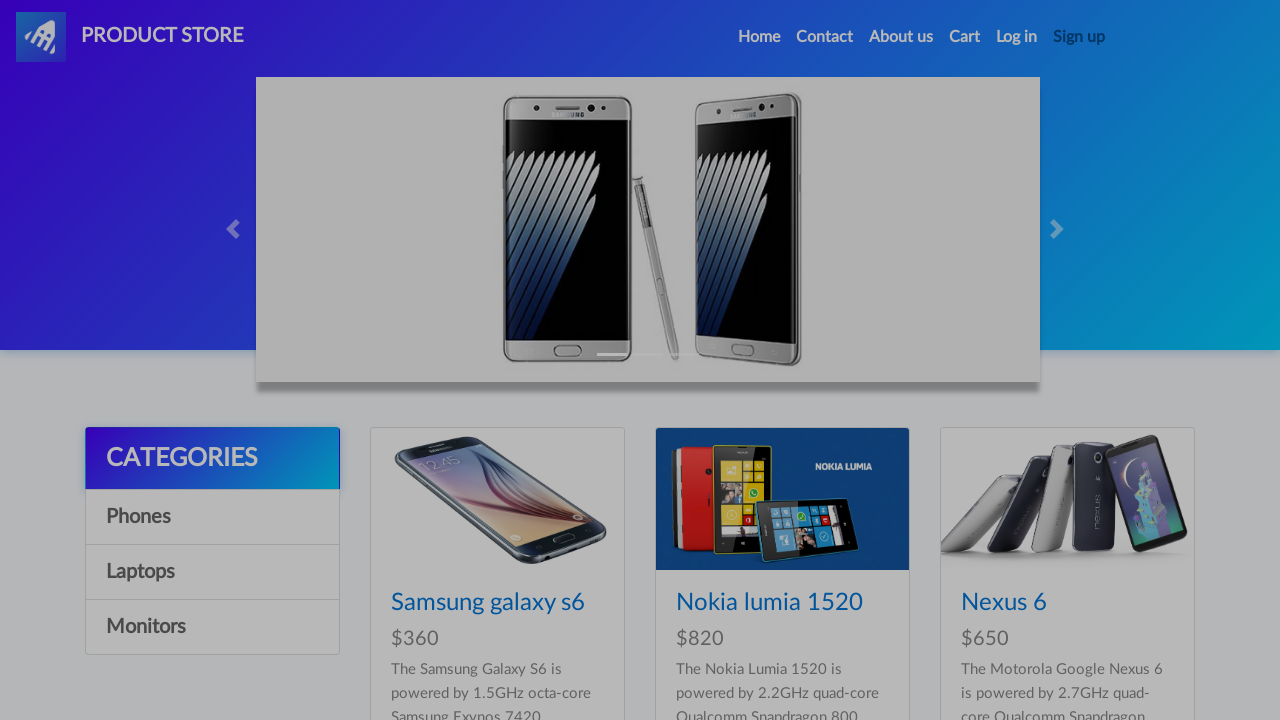

Signup modal appeared with username field visible
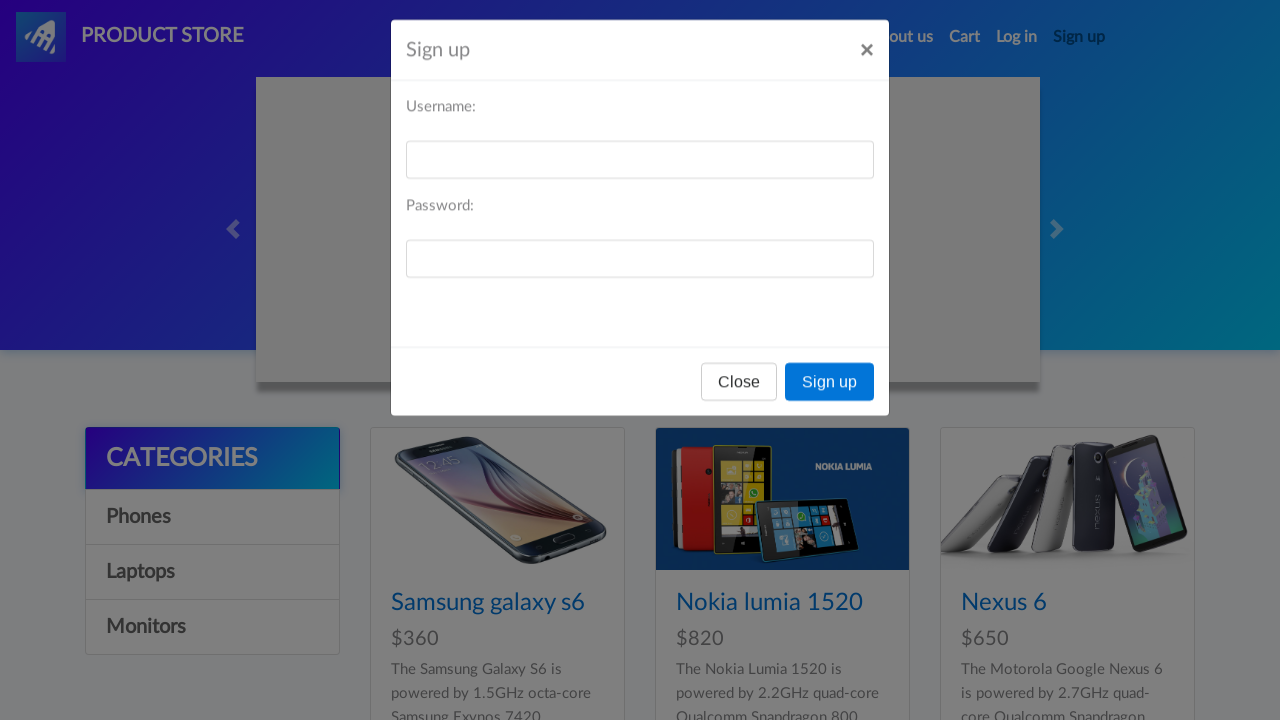

Clicked X button to close signup modal at (867, 60) on xpath=//*[@id='signInModal']/div/div/div[1]/button/span
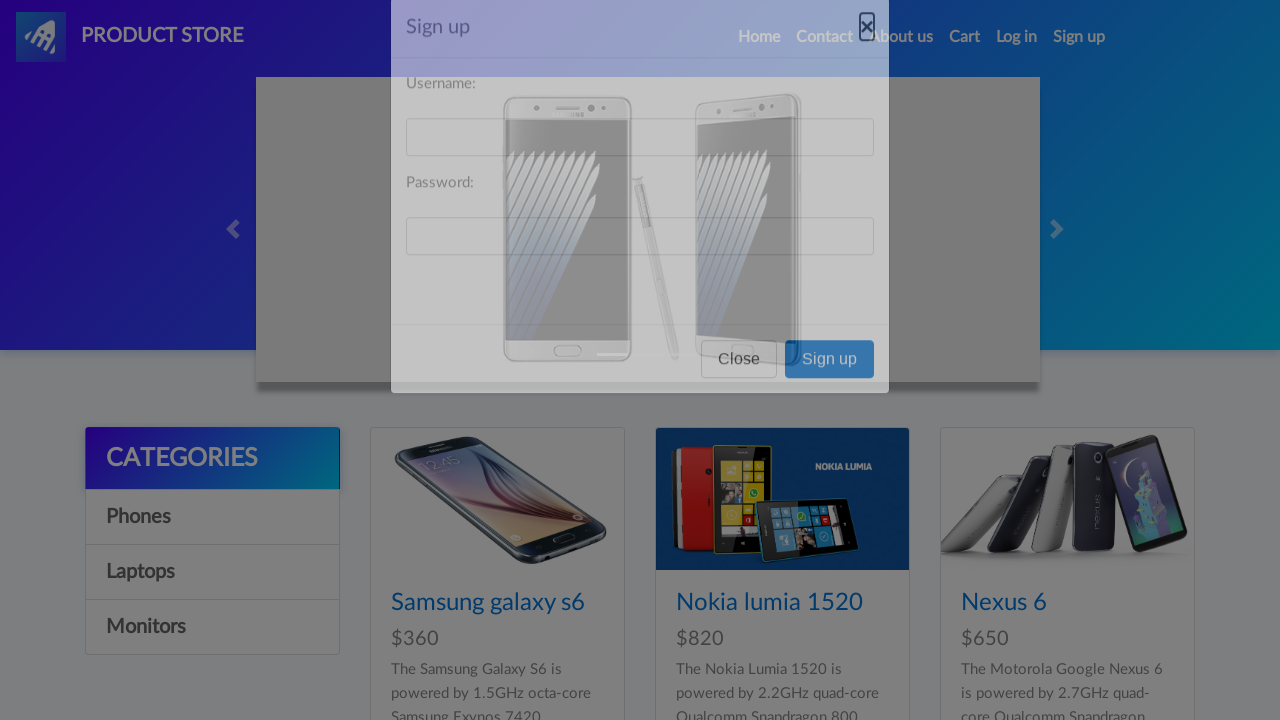

Waited 1 second for modal close animation to complete
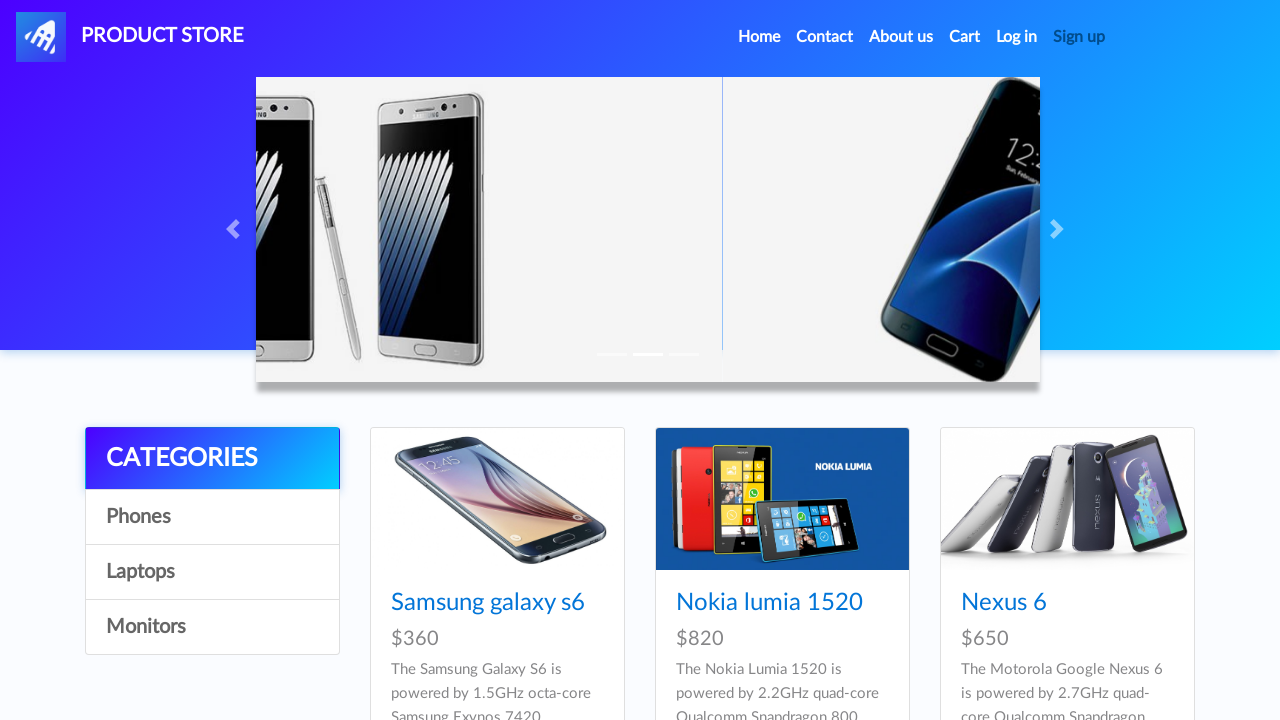

Verified signup modal is closed and X button is no longer visible
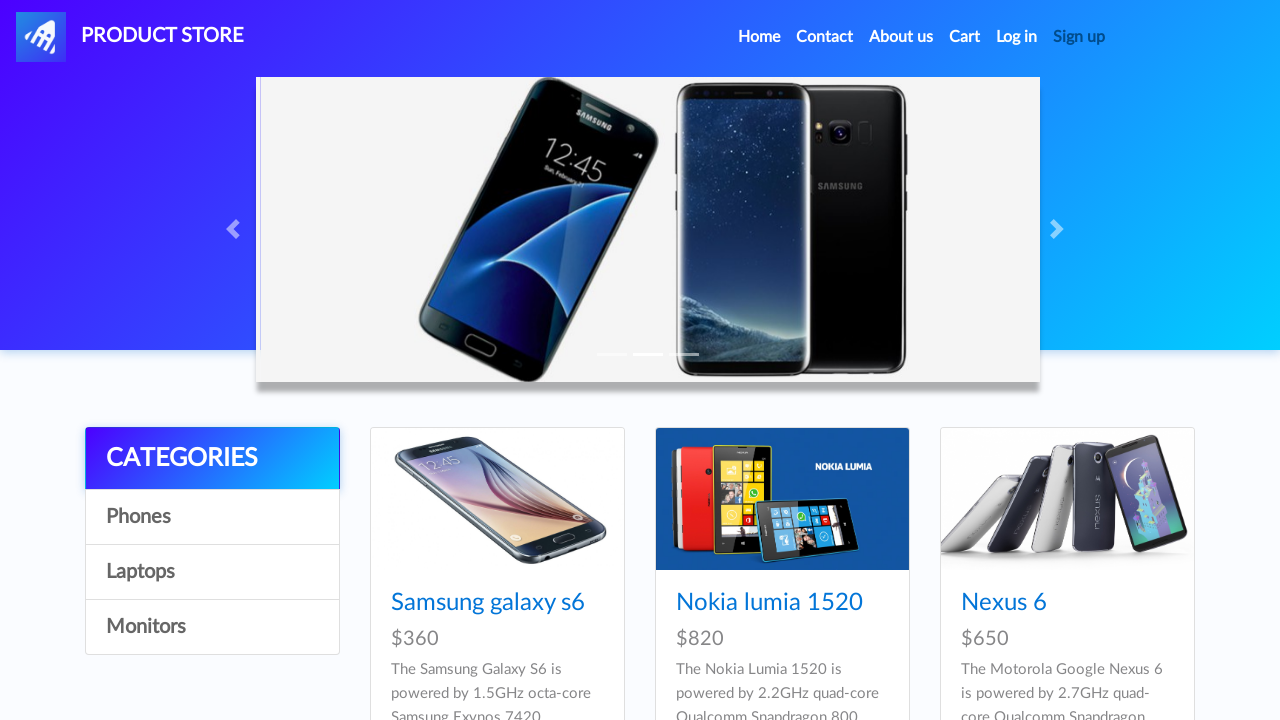

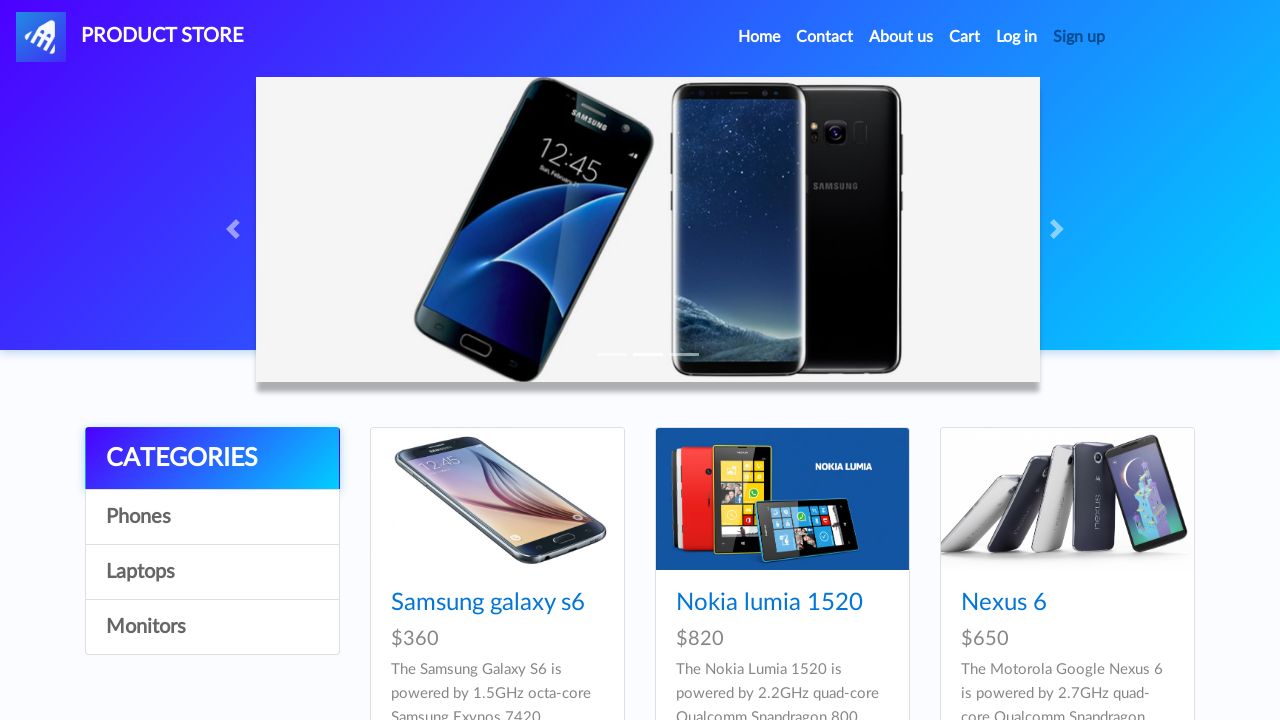